Tests alert handling by clicking a button to trigger an alert and accepting it

Starting URL: https://formy-project.herokuapp.com/switch-window

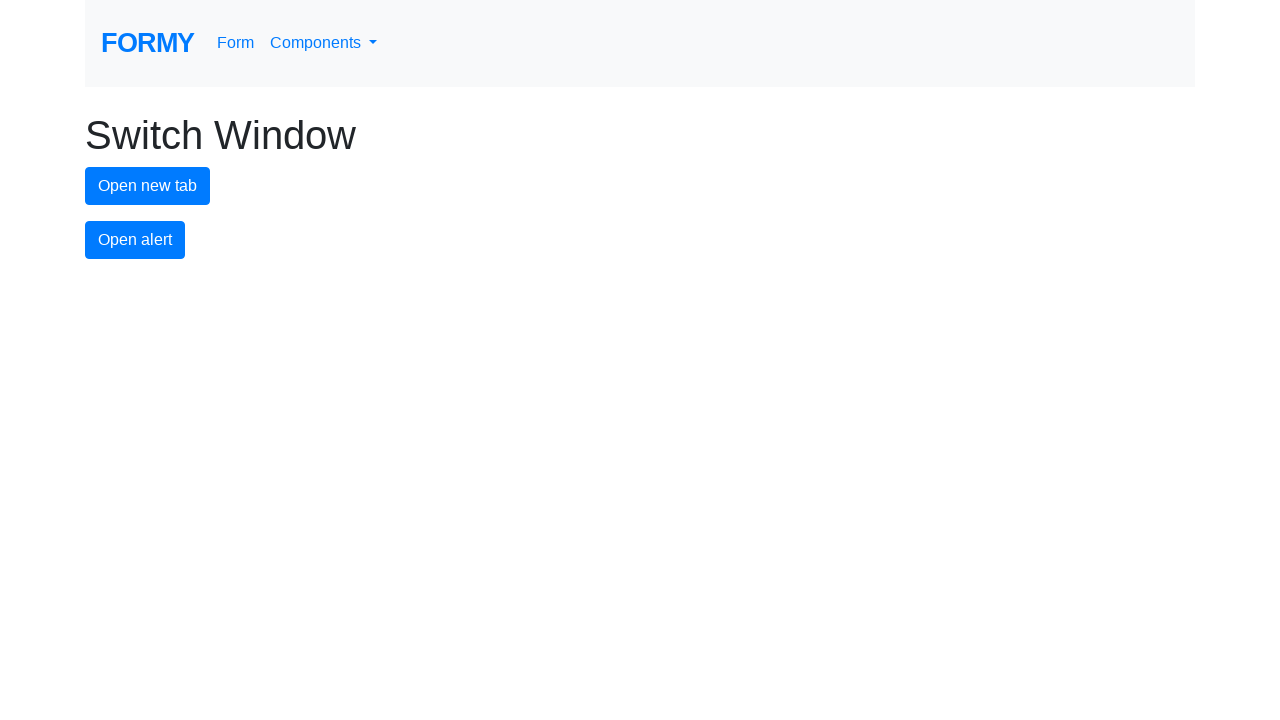

Clicked alert button to trigger alert dialog at (135, 240) on #alert-button
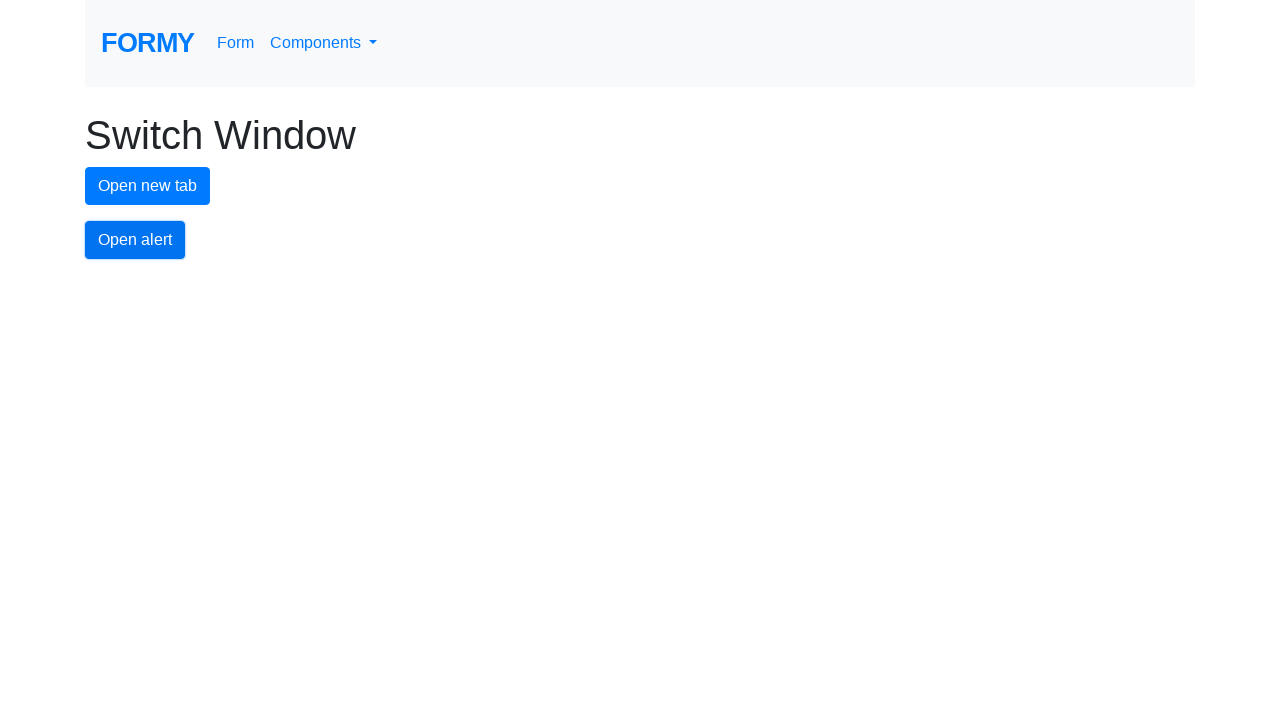

Set up dialog handler to accept alerts
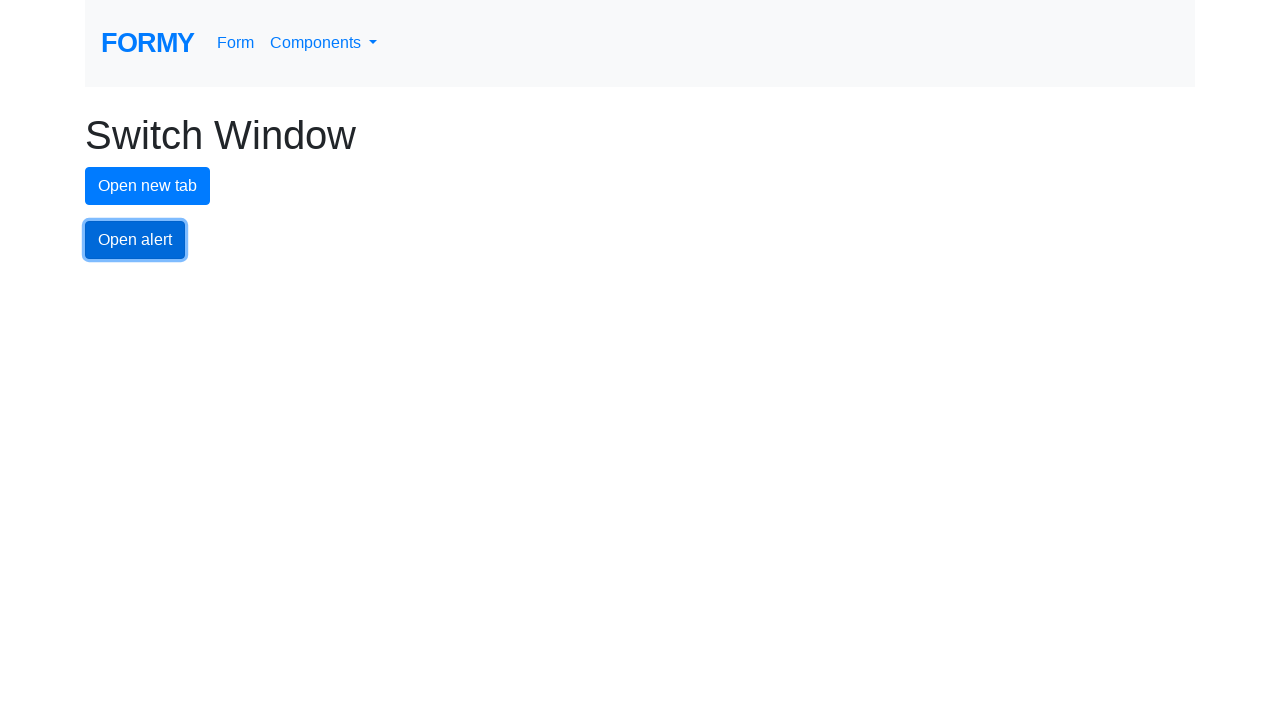

Clicked alert button via JavaScript to trigger dialog with handler active
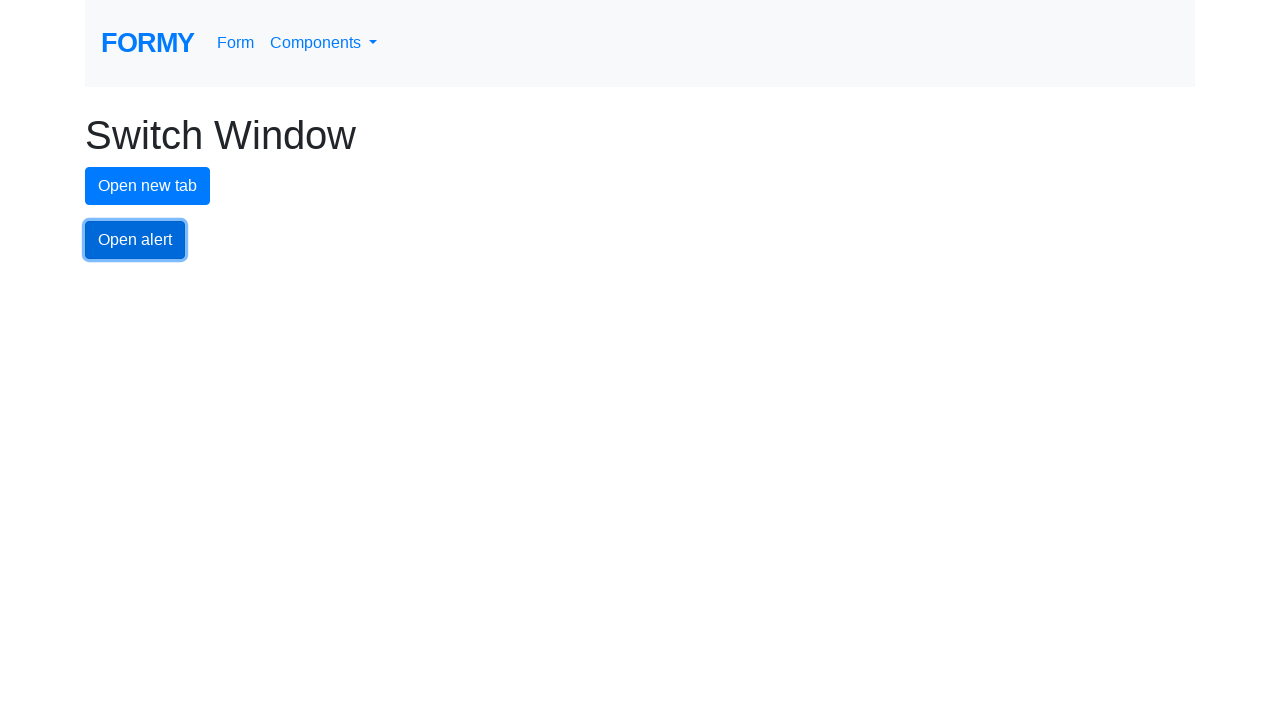

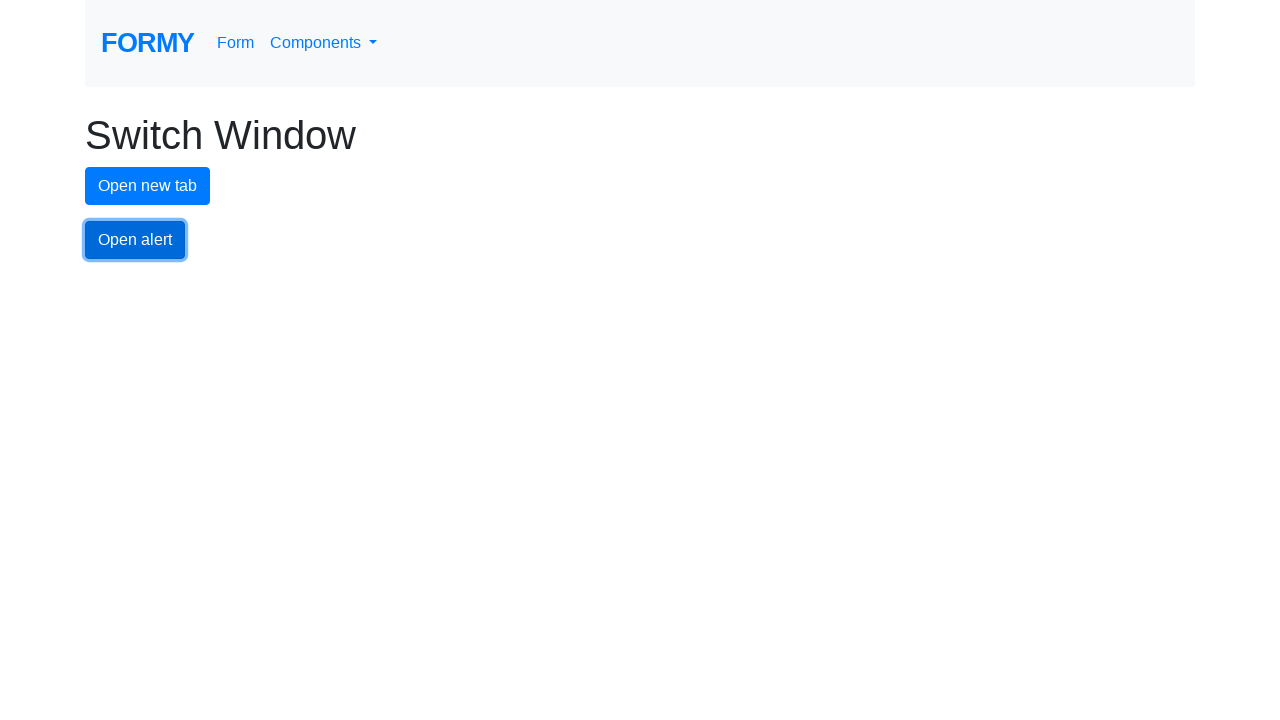